Tests dynamic loading functionality by clicking a Start button and waiting for the "Hello World!" text to become visible after a loading animation completes.

Starting URL: https://the-internet.herokuapp.com/dynamic_loading/1

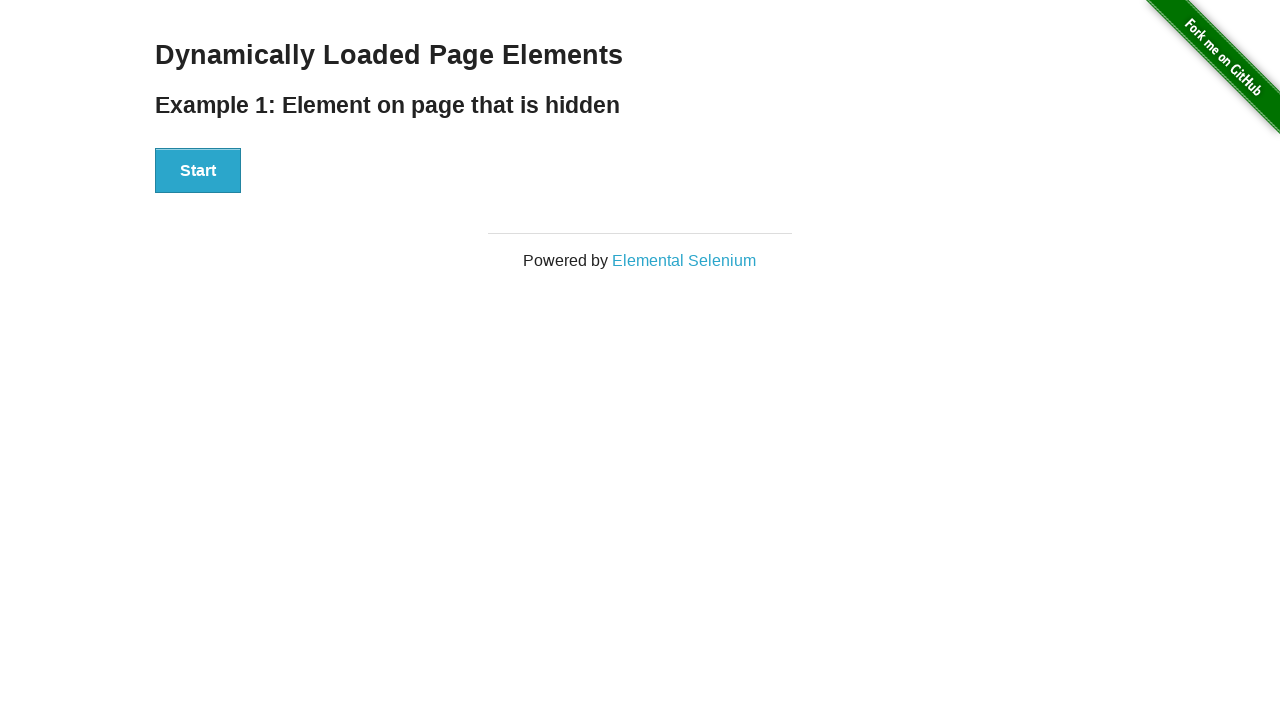

Clicked Start button to trigger dynamic loading at (198, 171) on xpath=//button
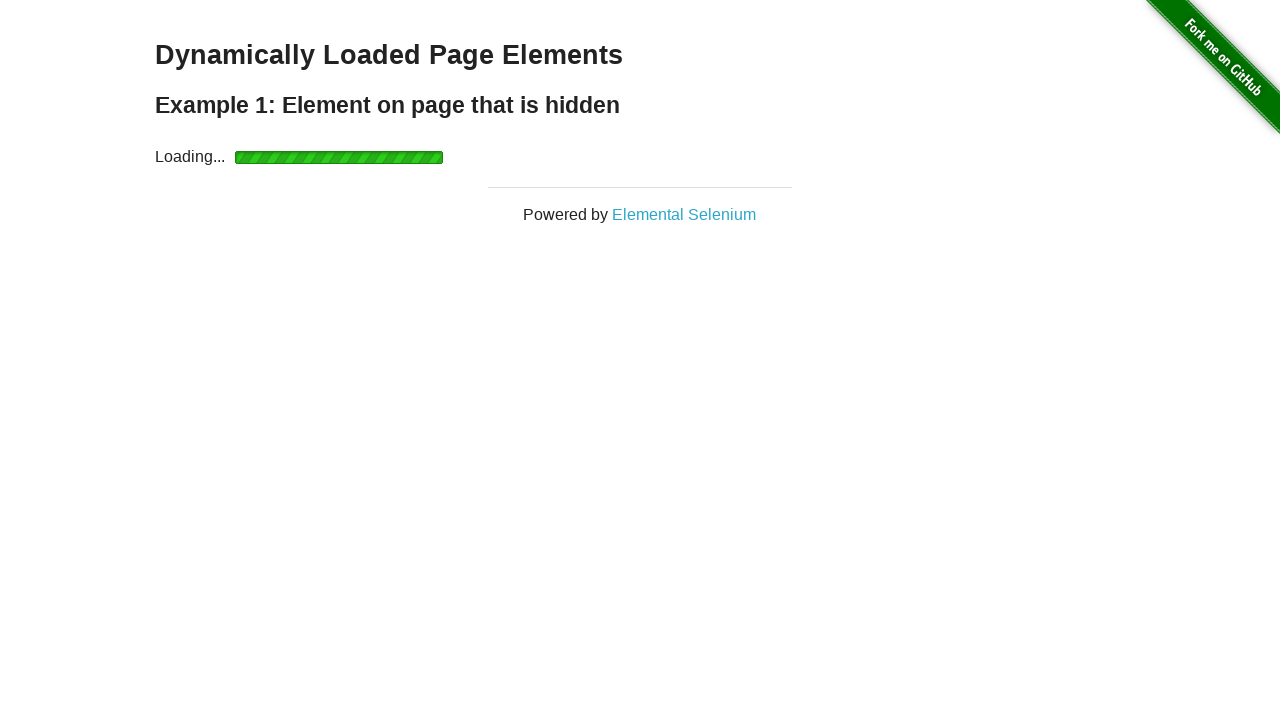

Waited for 'Hello World!' text to become visible after loading animation
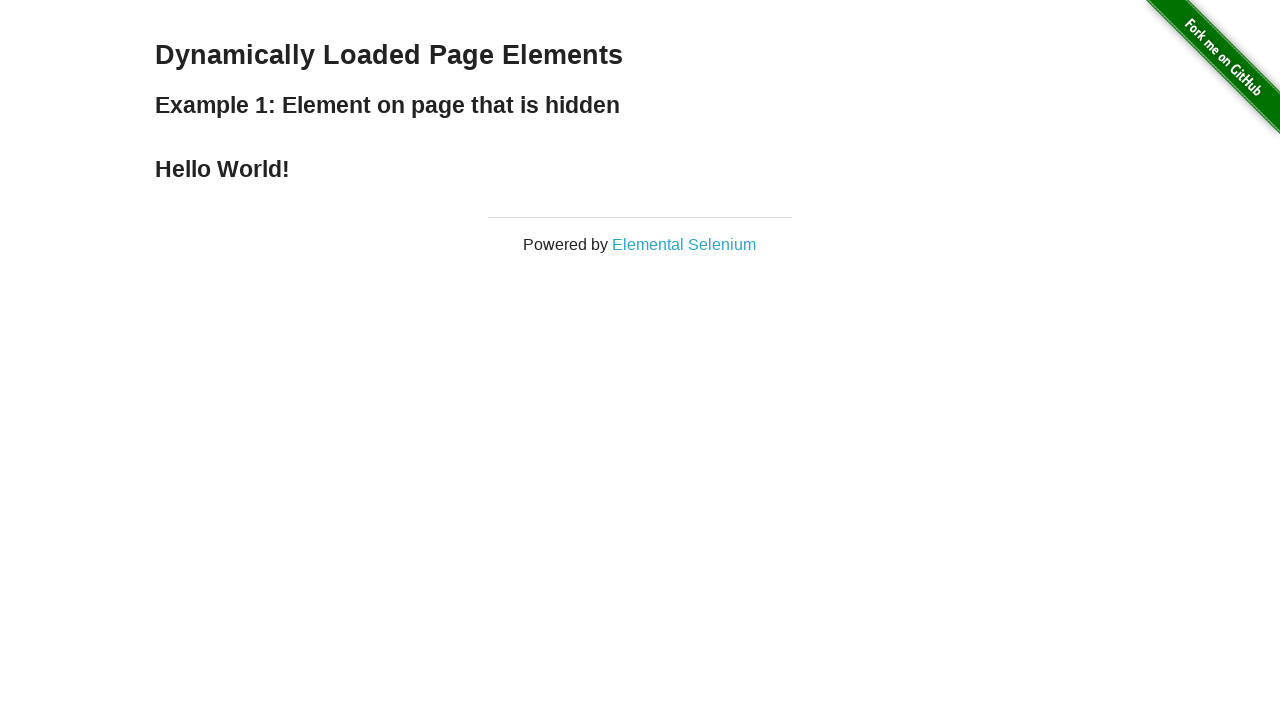

Verified 'Hello World!' text is visible
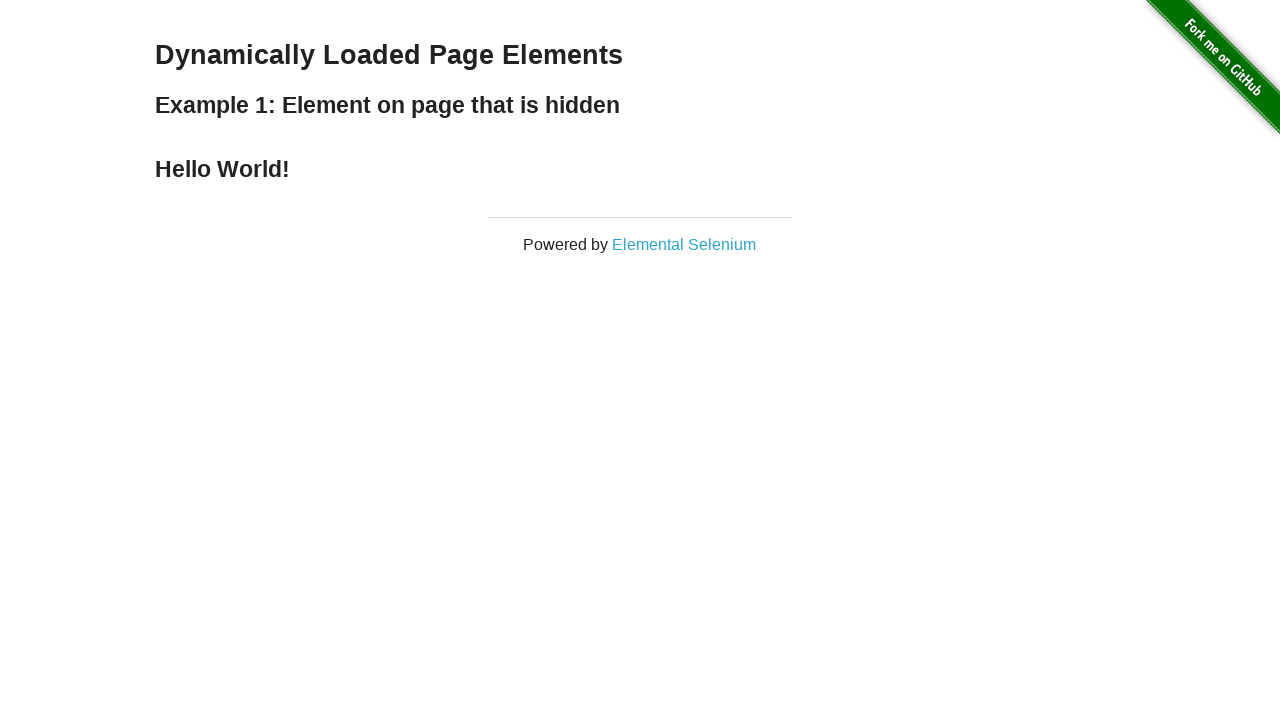

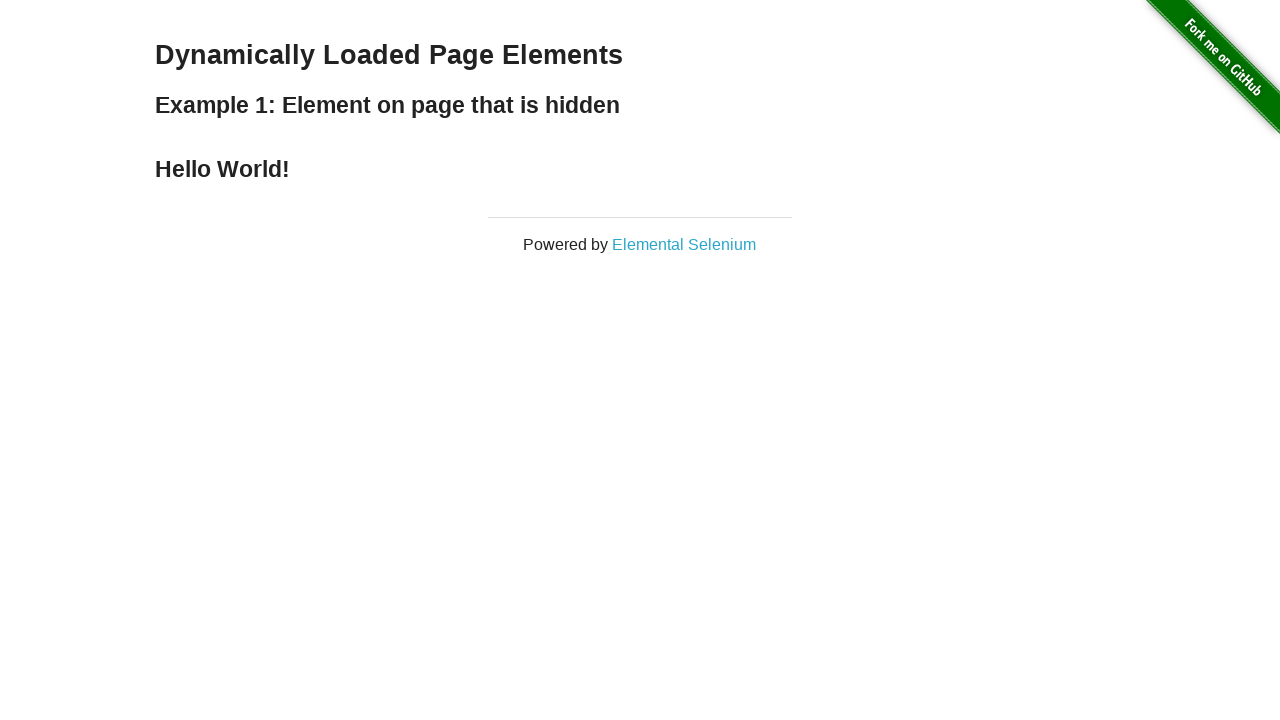